Tests clicking the New Window Message button to trigger a message window

Starting URL: https://demoqa.com/browser-windows

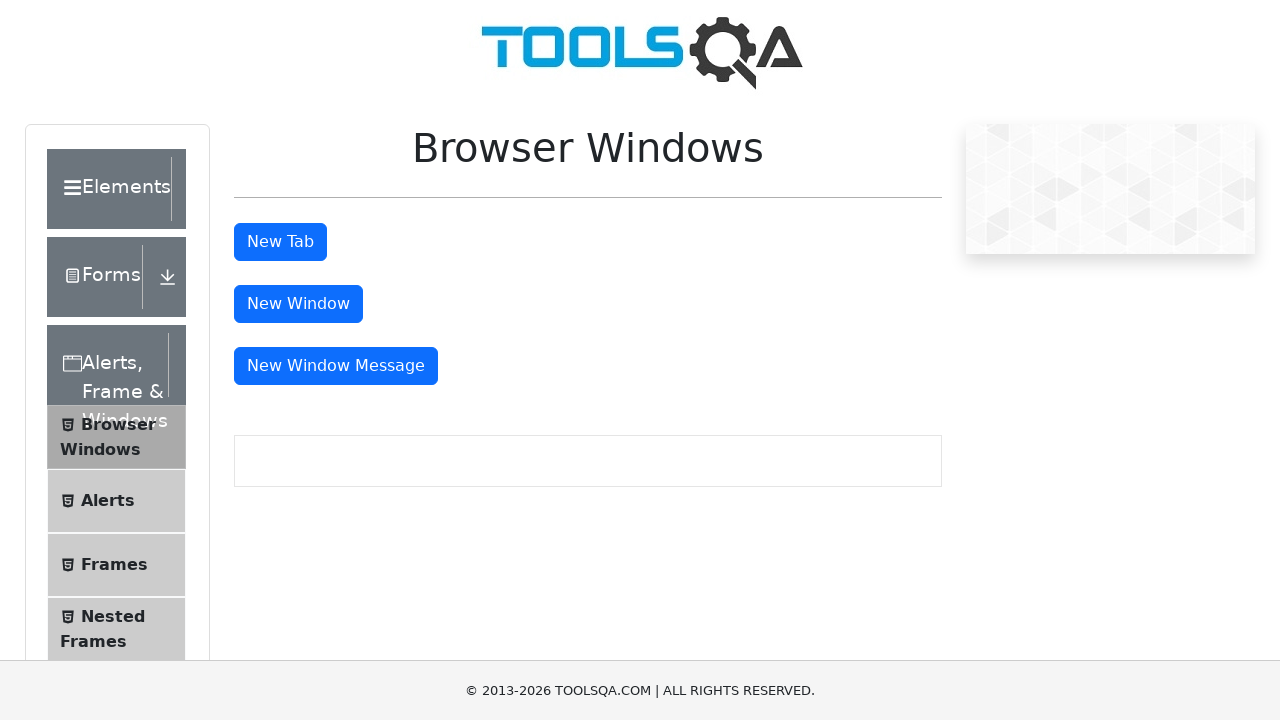

Clicked New Window Message button to trigger message window at (336, 366) on #messageWindowButton >> nth=0
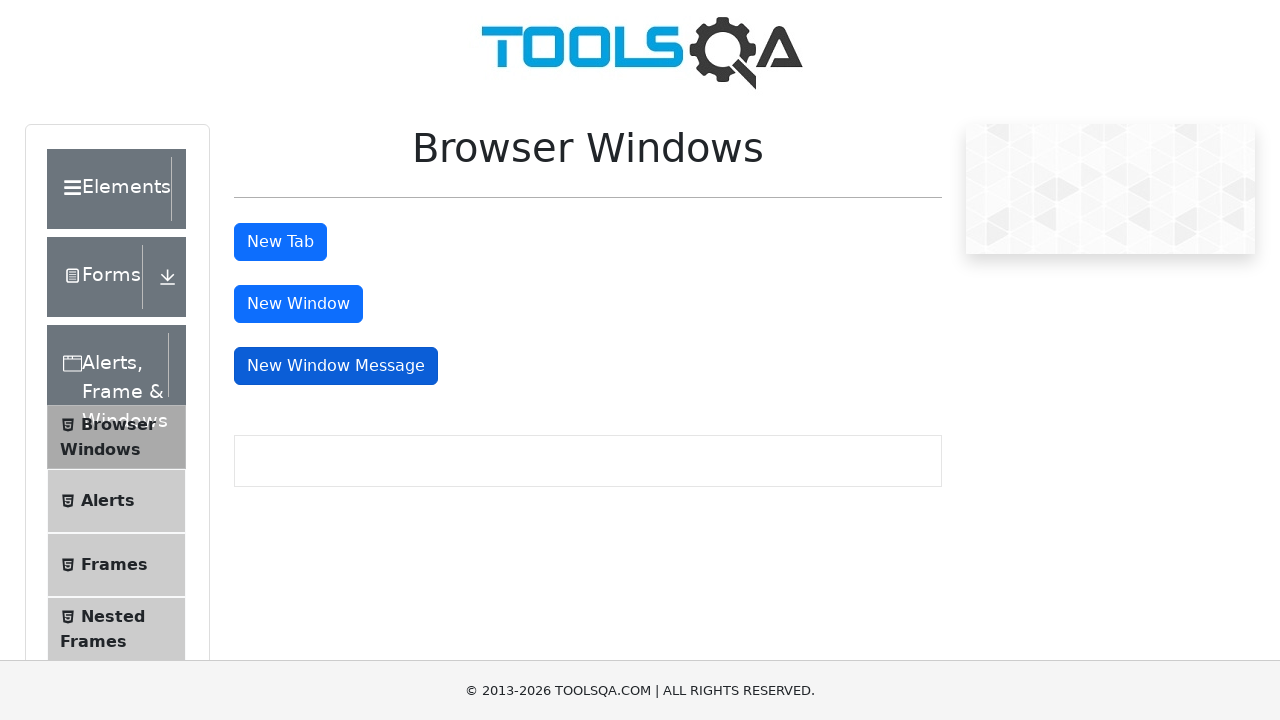

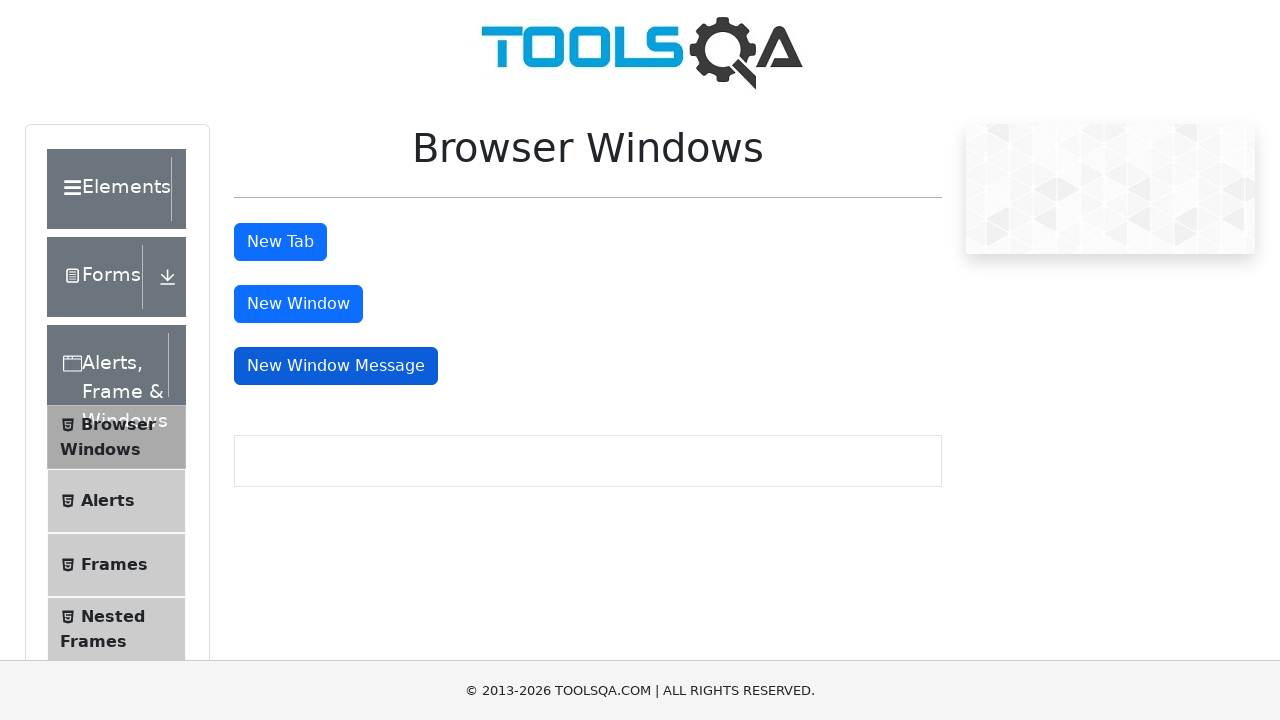